Navigates to Uber Eats homepage and validates that the page title matches the expected value

Starting URL: https://www.ubereats.com/

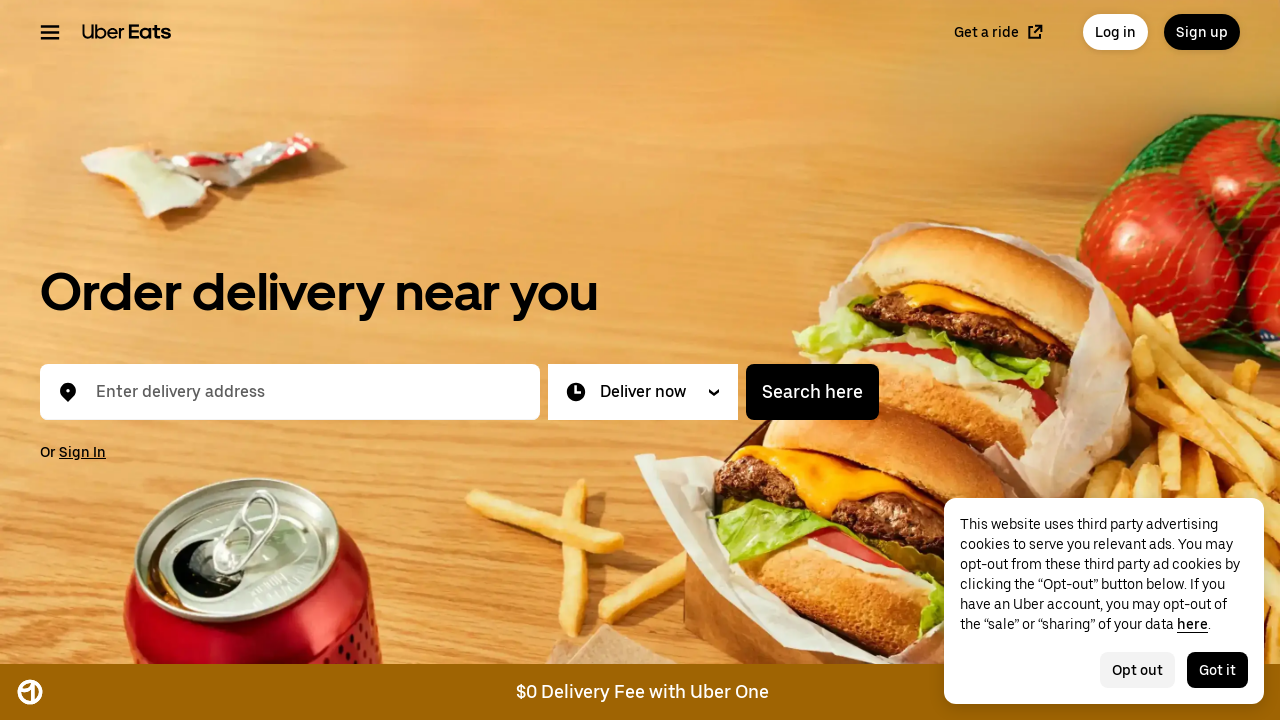

Set viewport size to 1920x1080
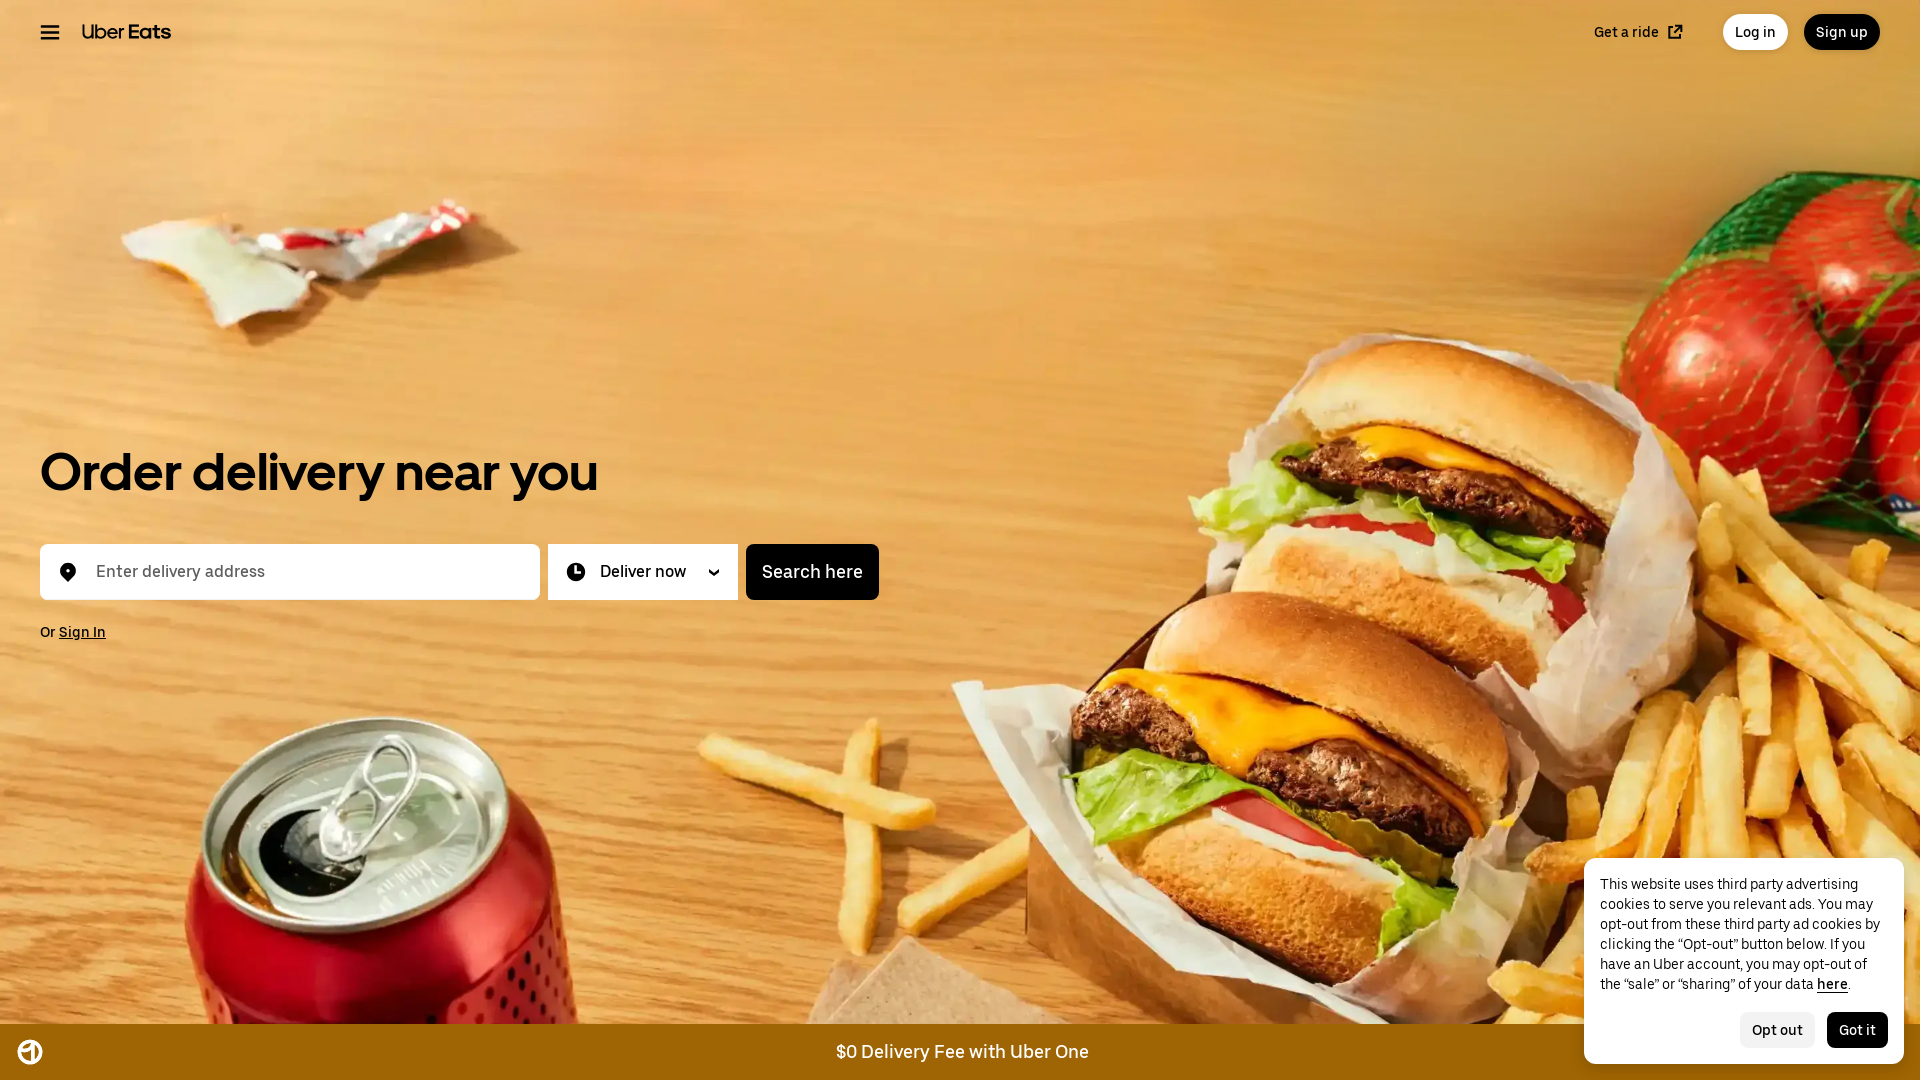

Retrieved page title
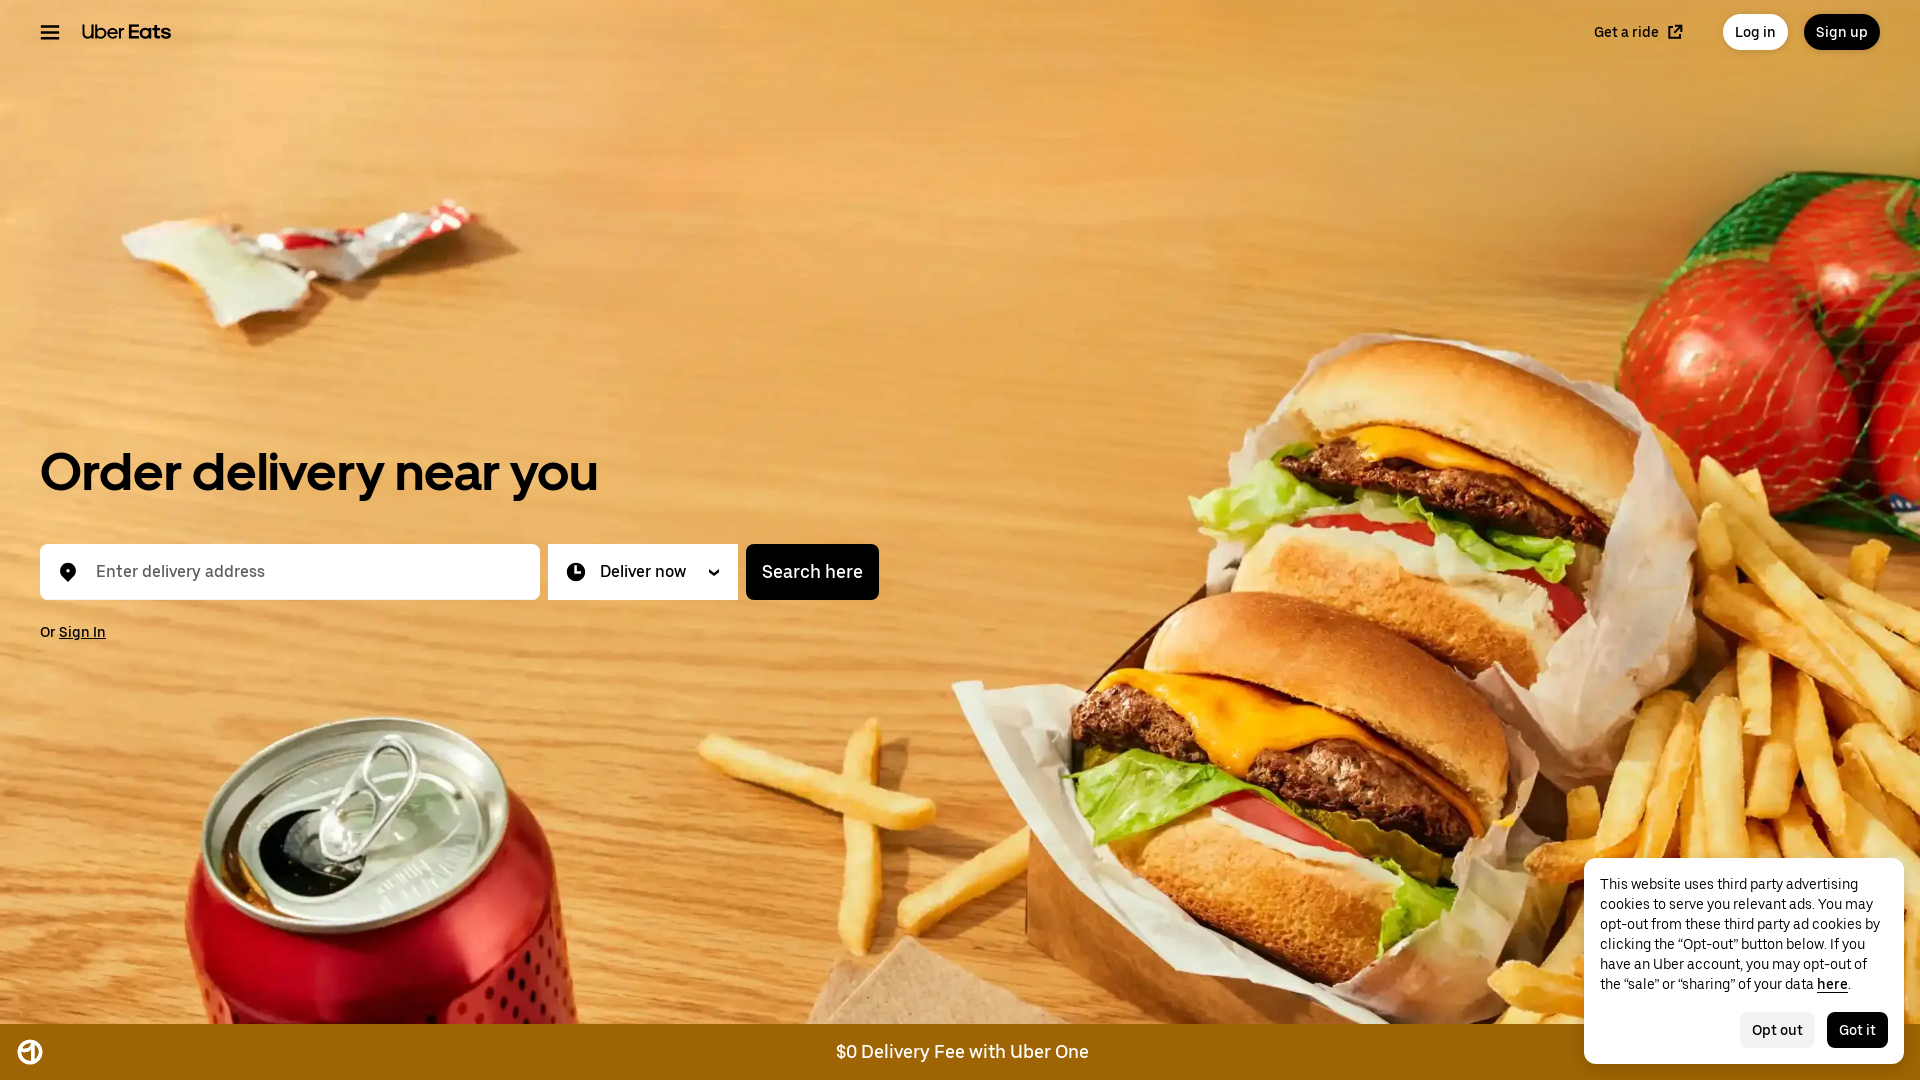

Validated that page title contains 'Uber Eats'
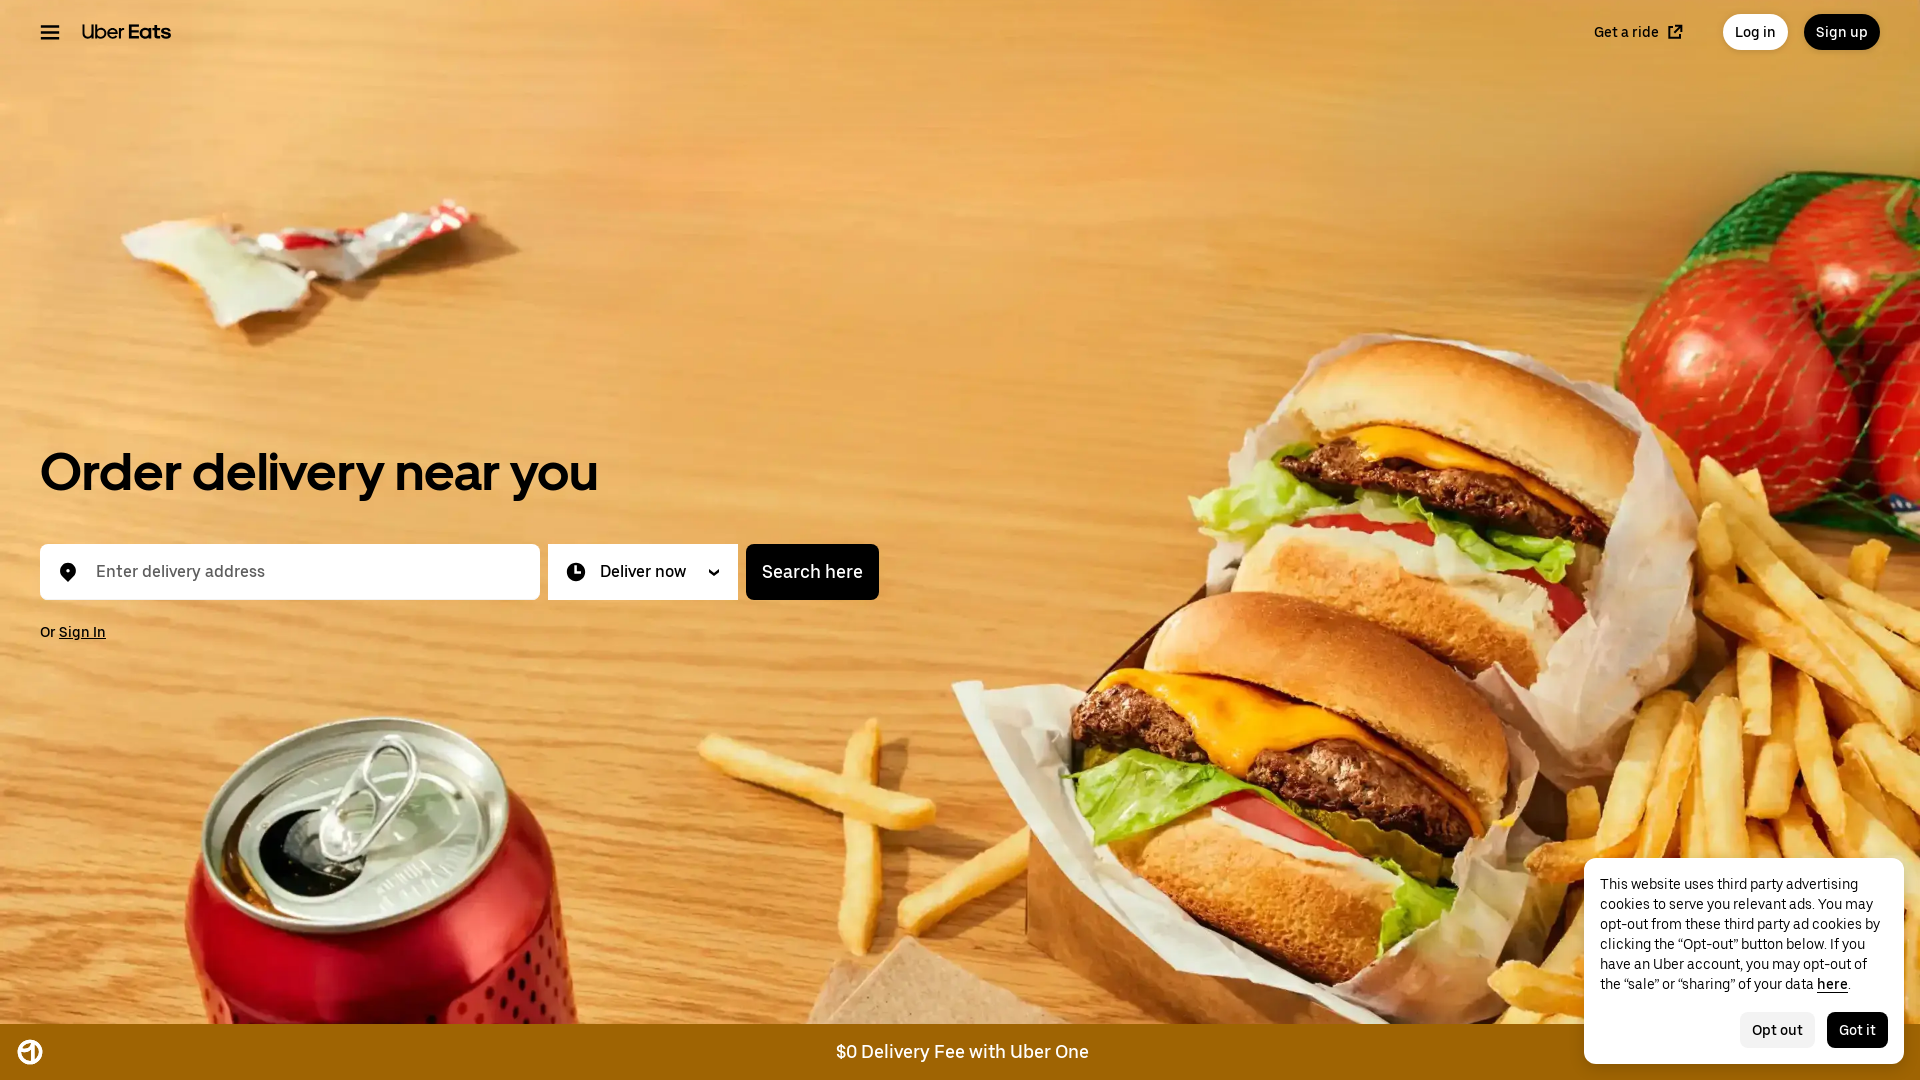

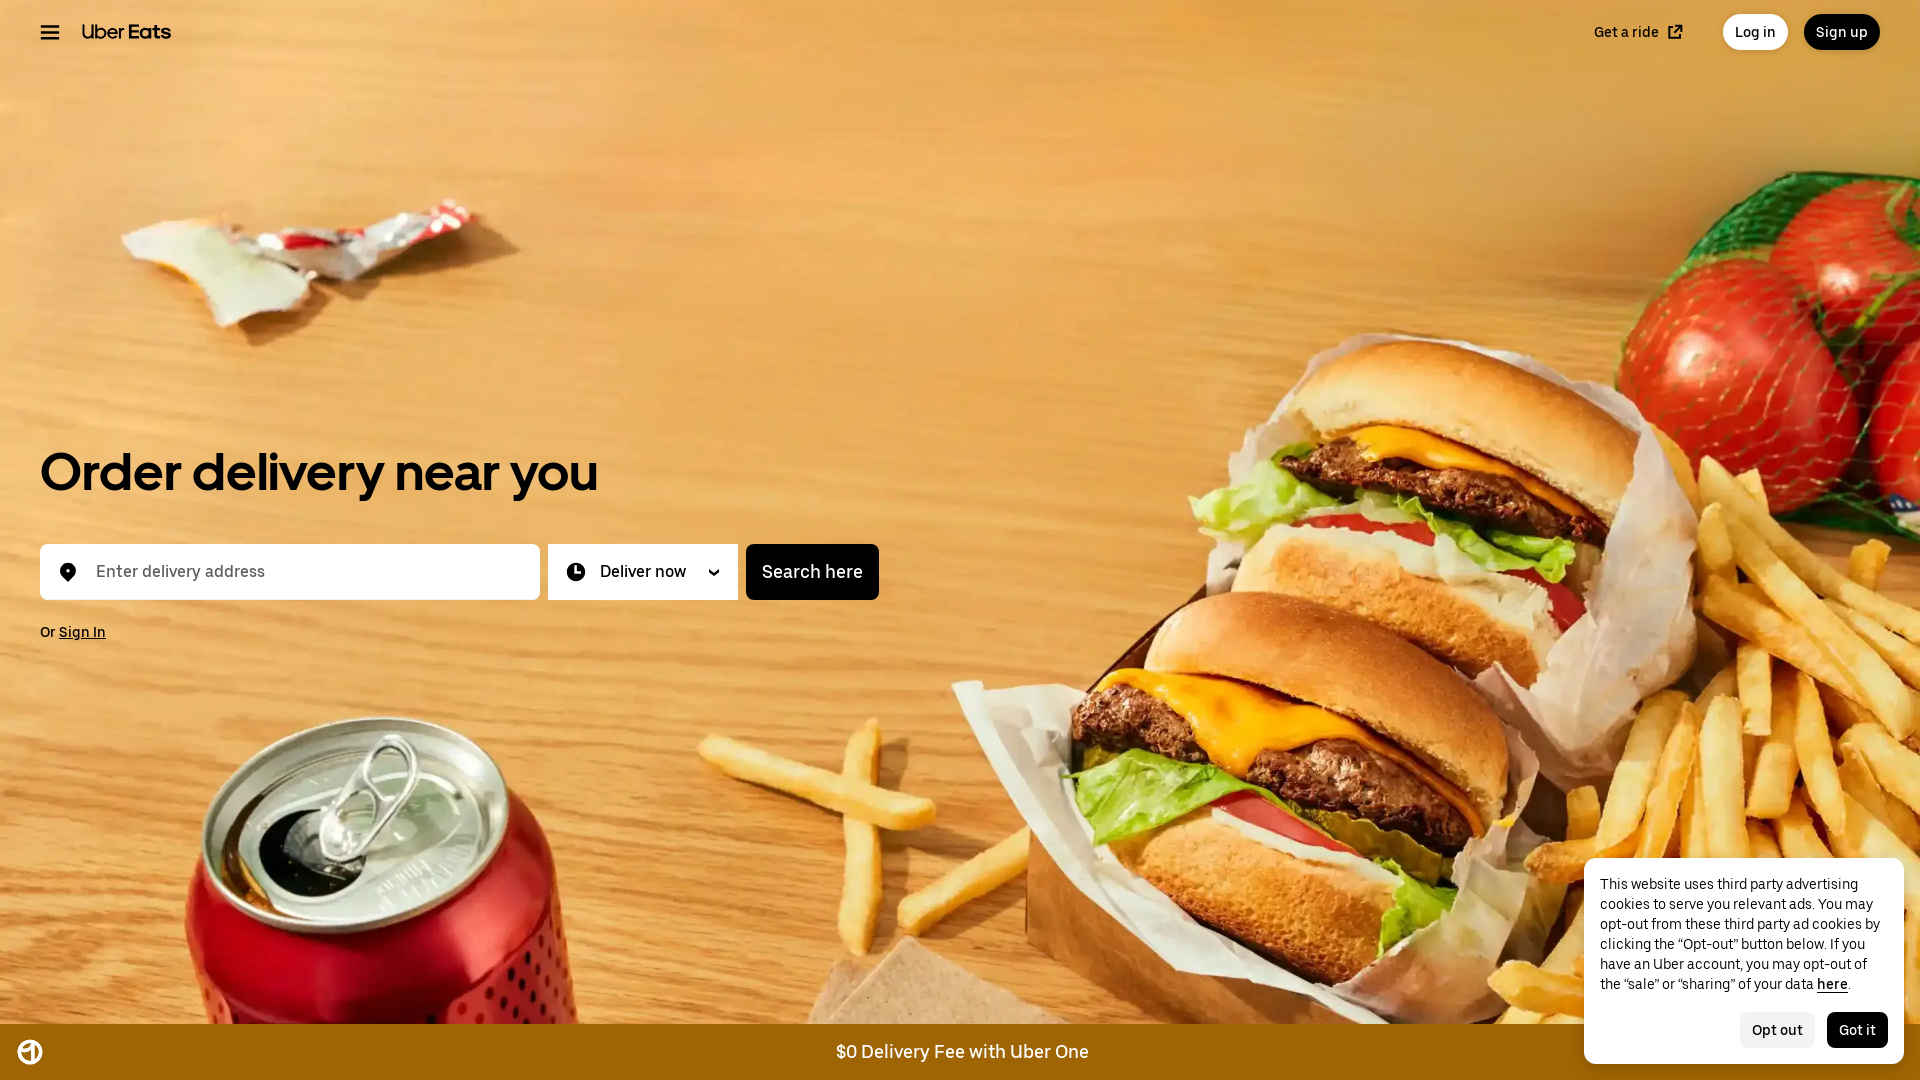